Navigates to DCInside tree gallery and verifies that post listings are displayed with post details

Starting URL: https://gall.dcinside.com/board/lists/?id=tree

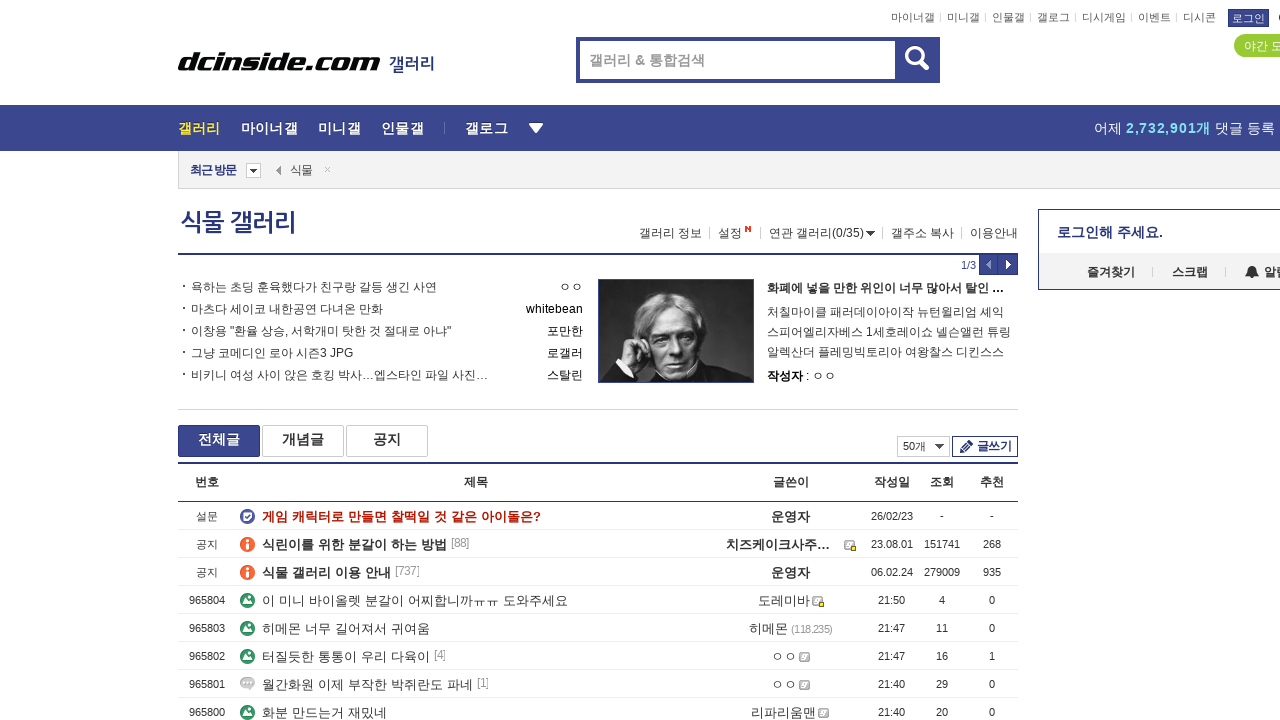

Waited for gallery posts to load in DCInside tree gallery
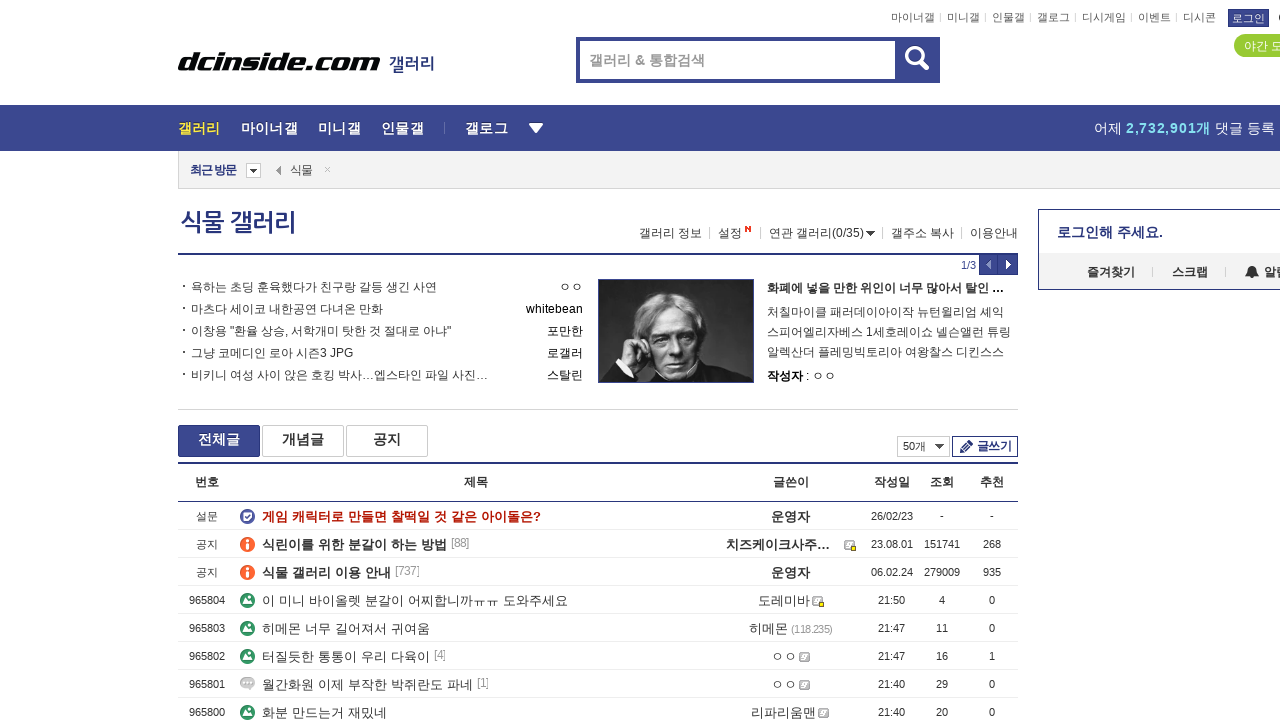

Retrieved 49 post elements from gallery listing
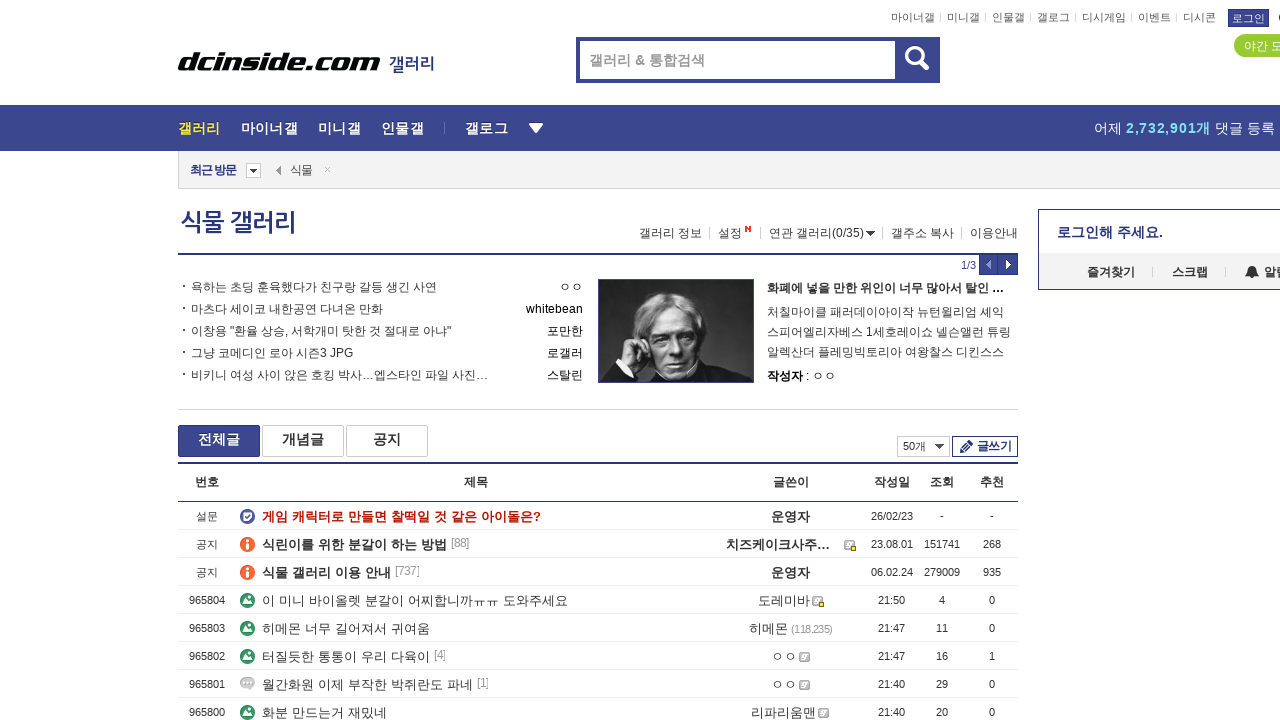

Verified that posts are present in the gallery
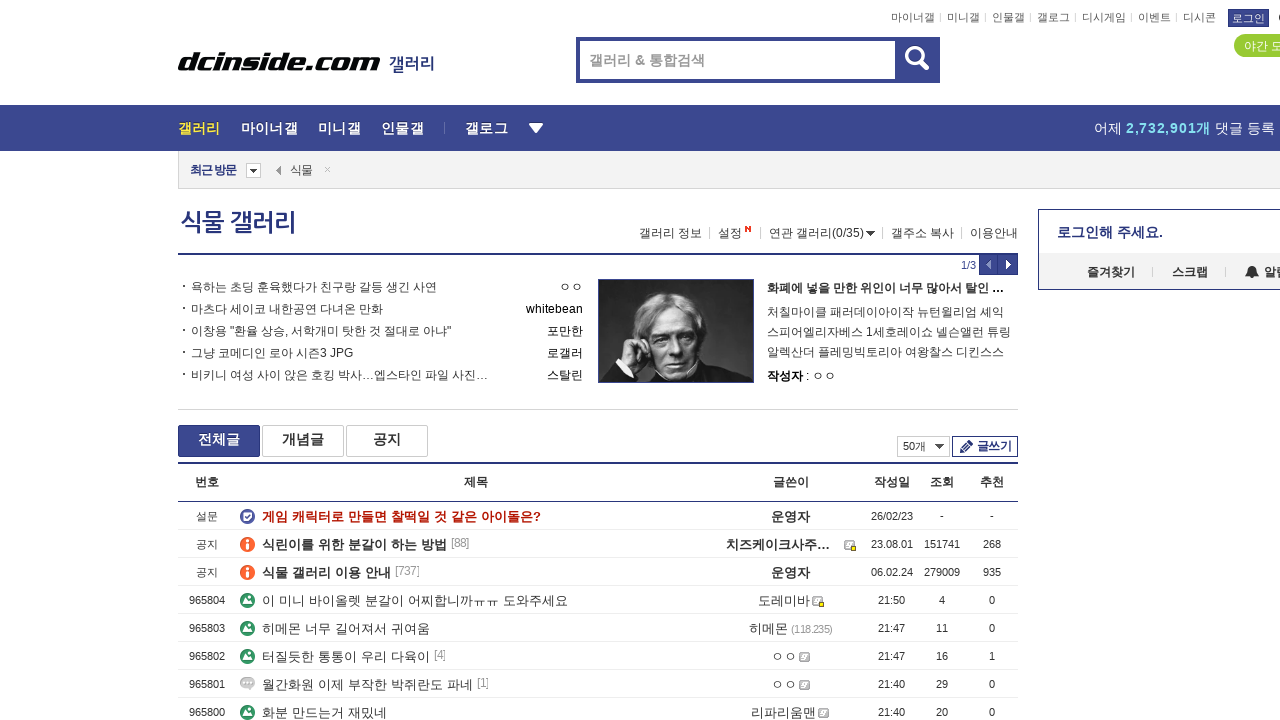

Selected first post from the listing
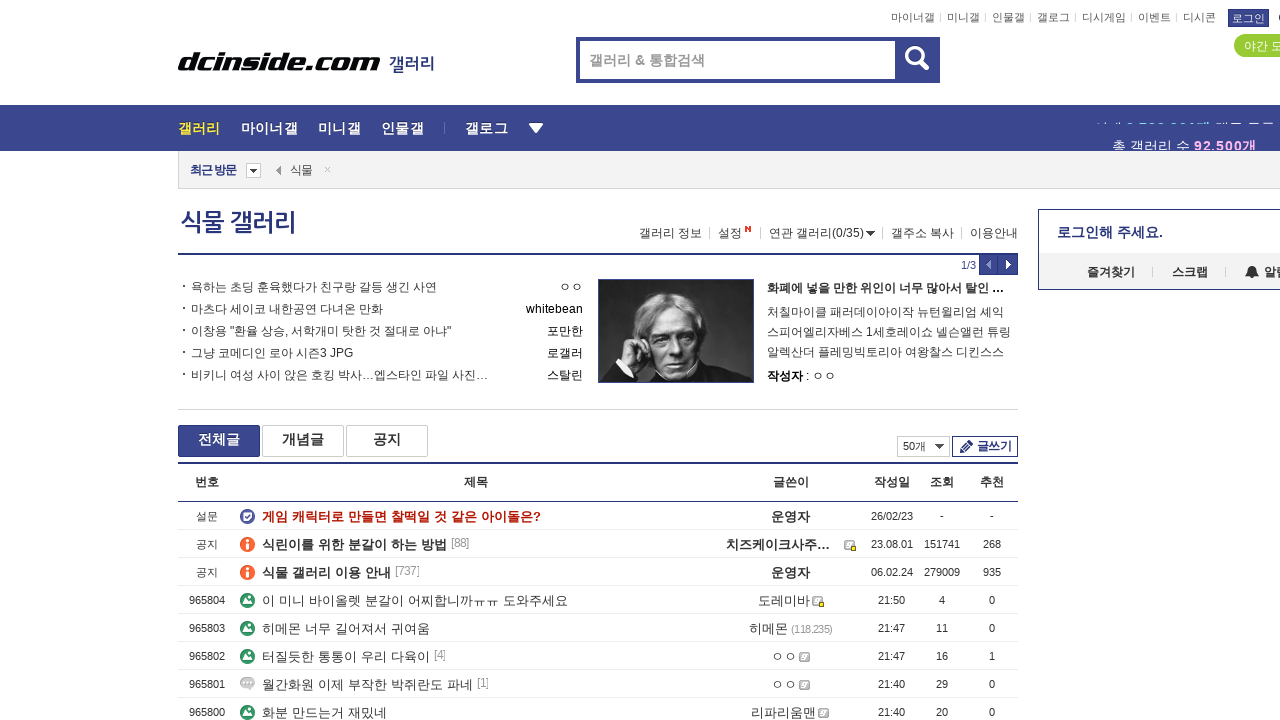

Verified first post has post number element
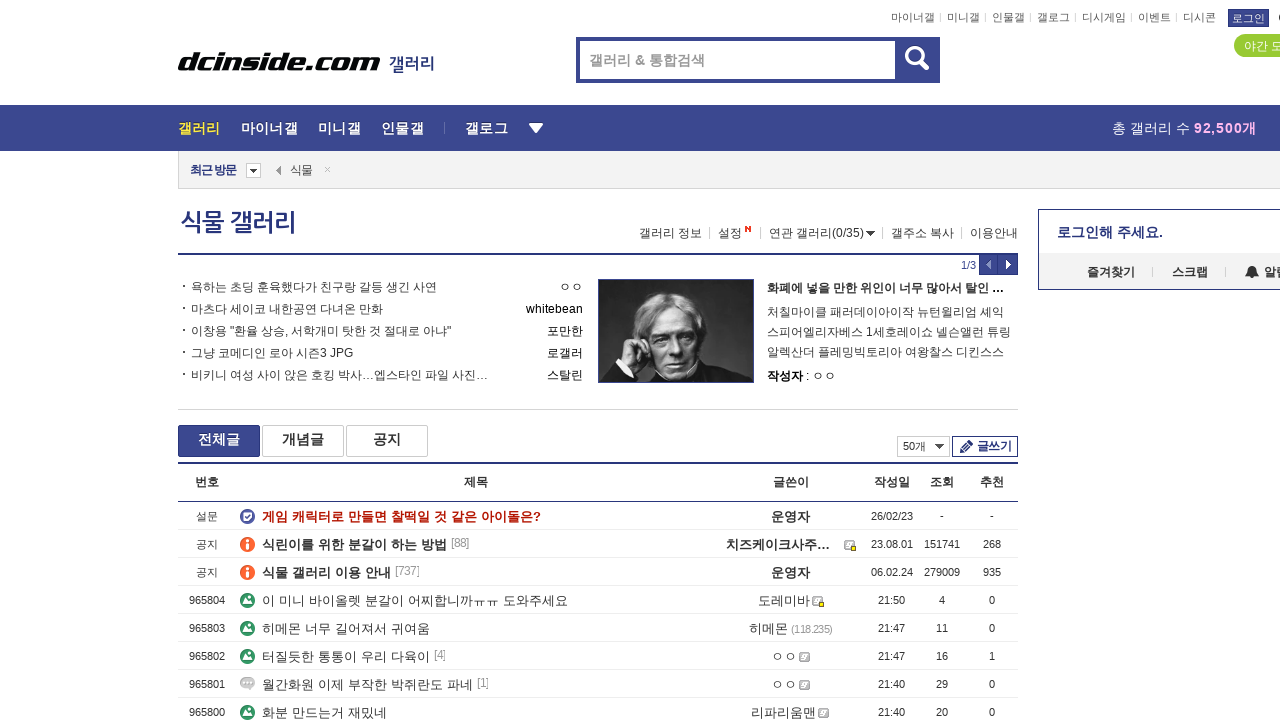

Verified first post has title element
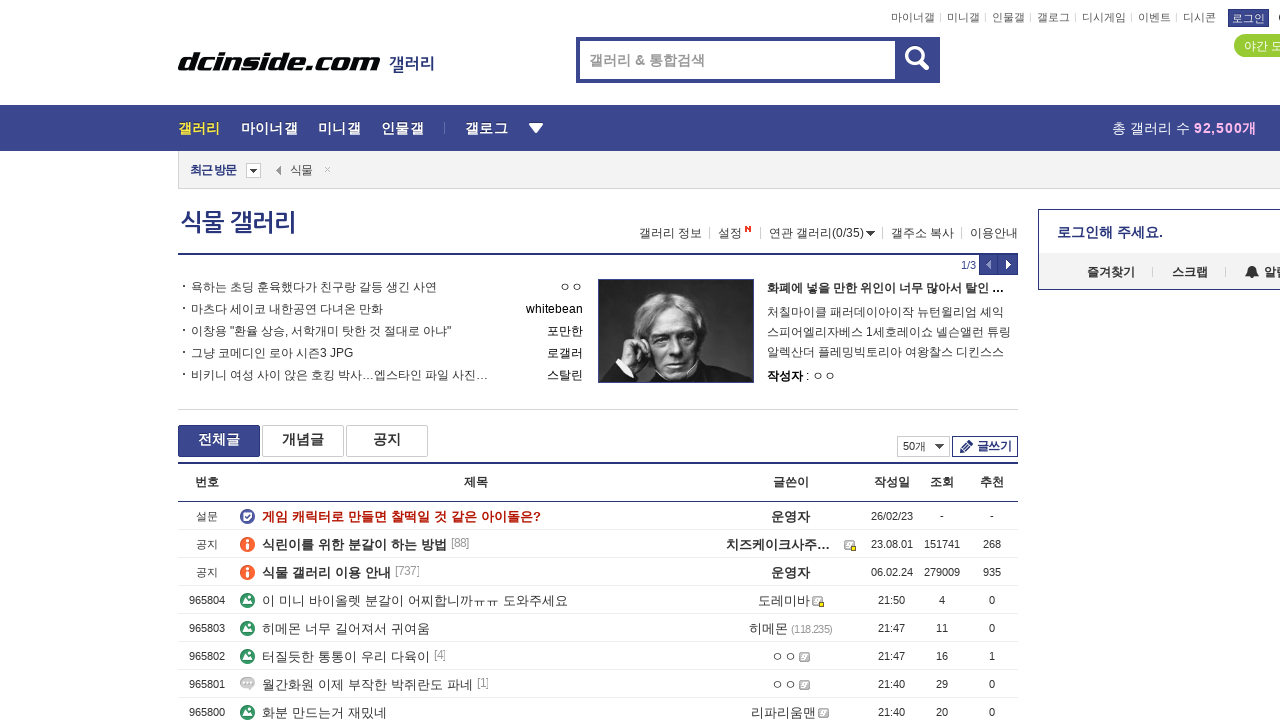

Verified first post has writer/nickname element
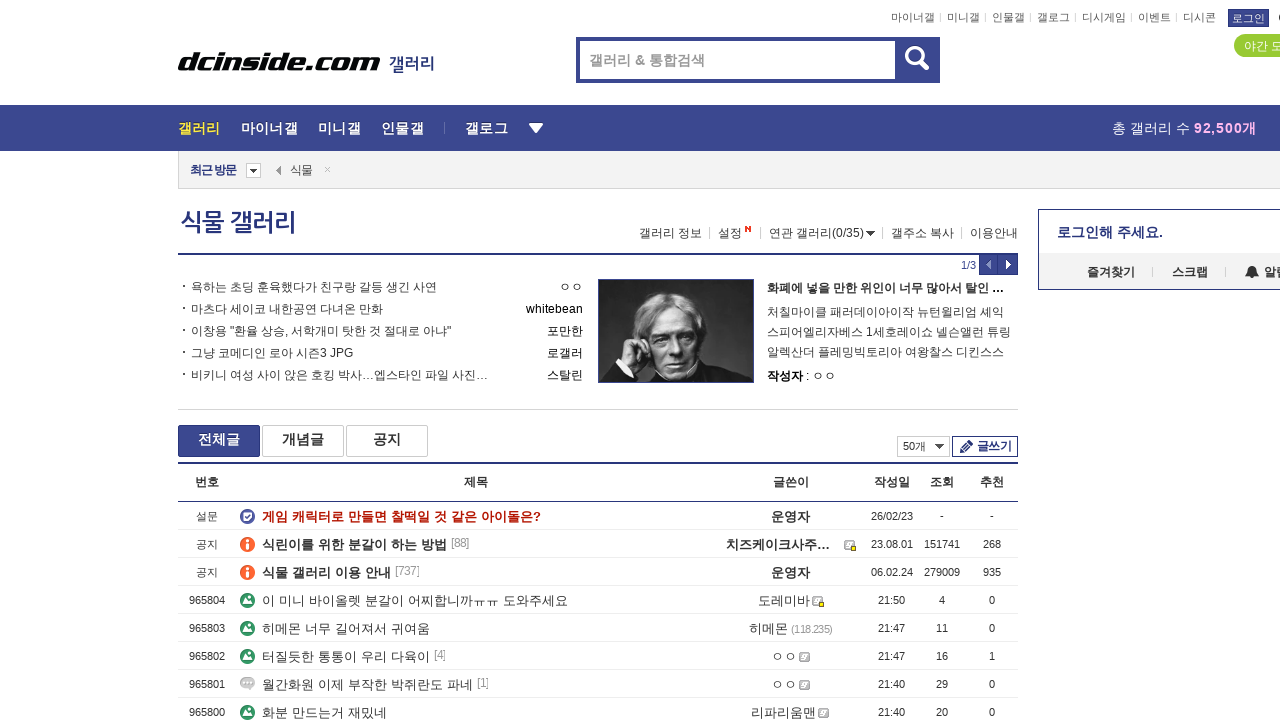

Verified first post has date element
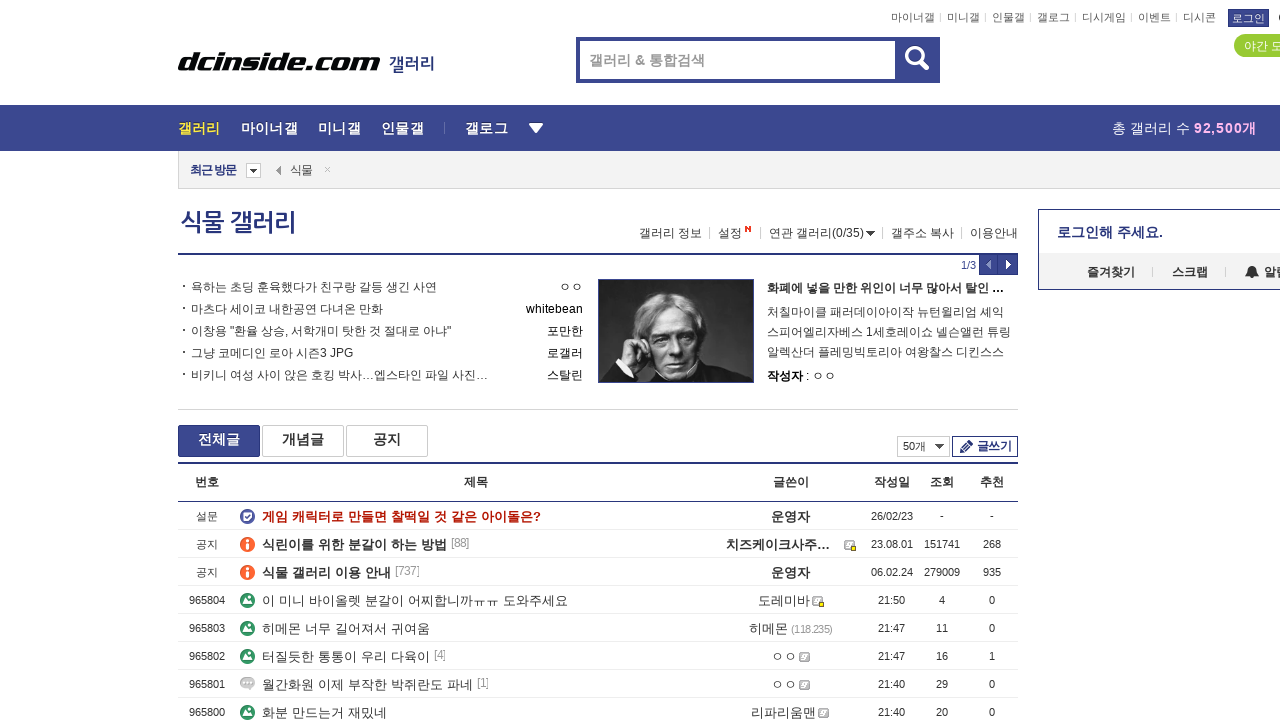

Verified first post has view count element
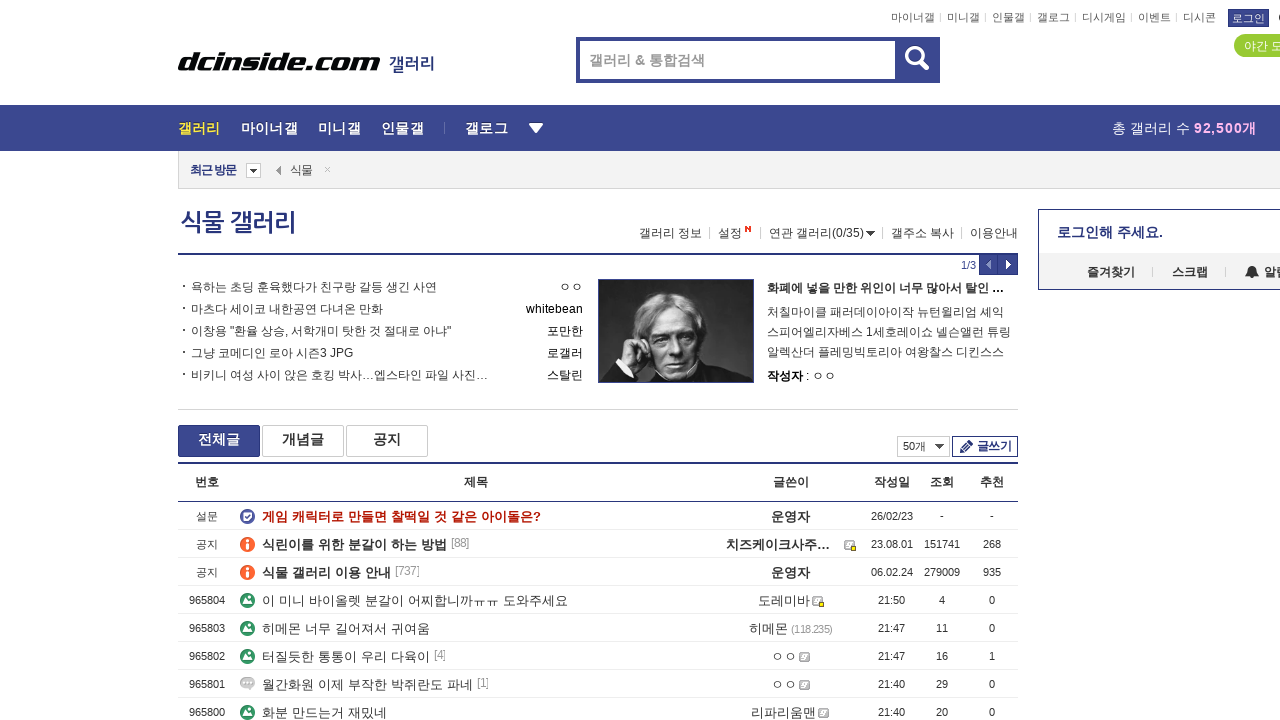

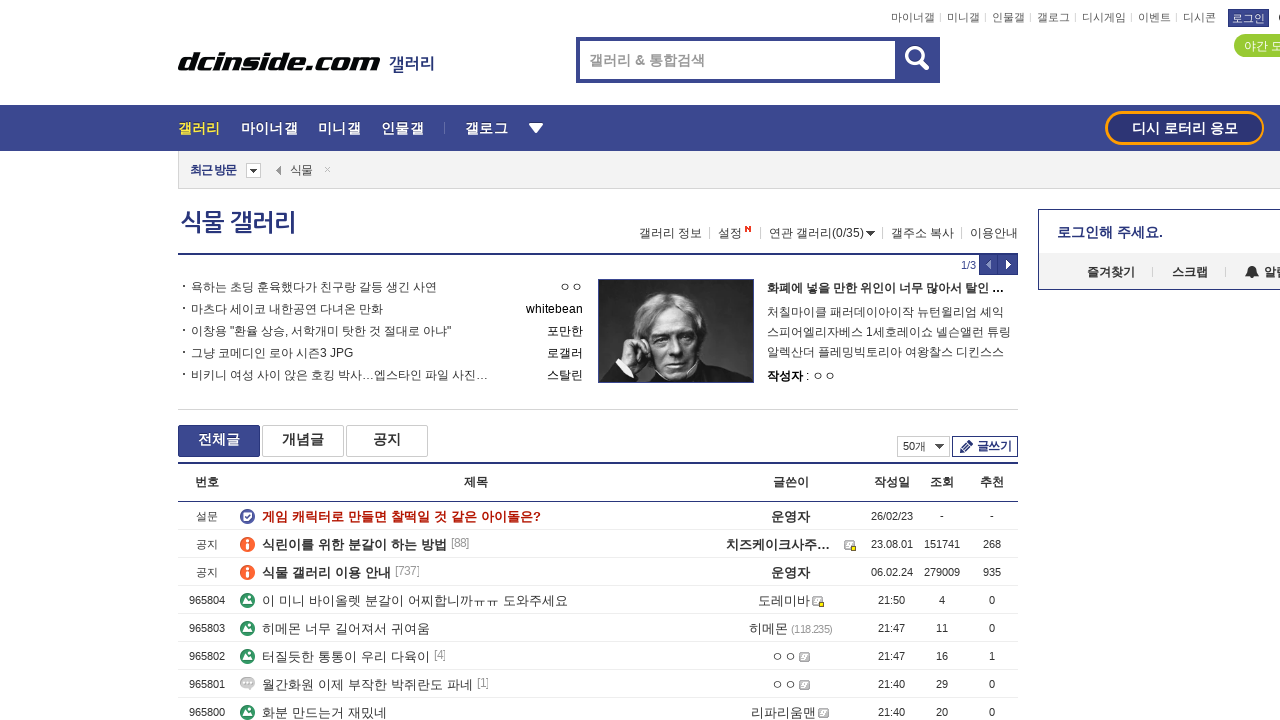